Tests that the home page contains exactly 3 image sliders by navigating to Shop and back to Home, then counting the slider images.

Starting URL: http://practice.automationtesting.in/

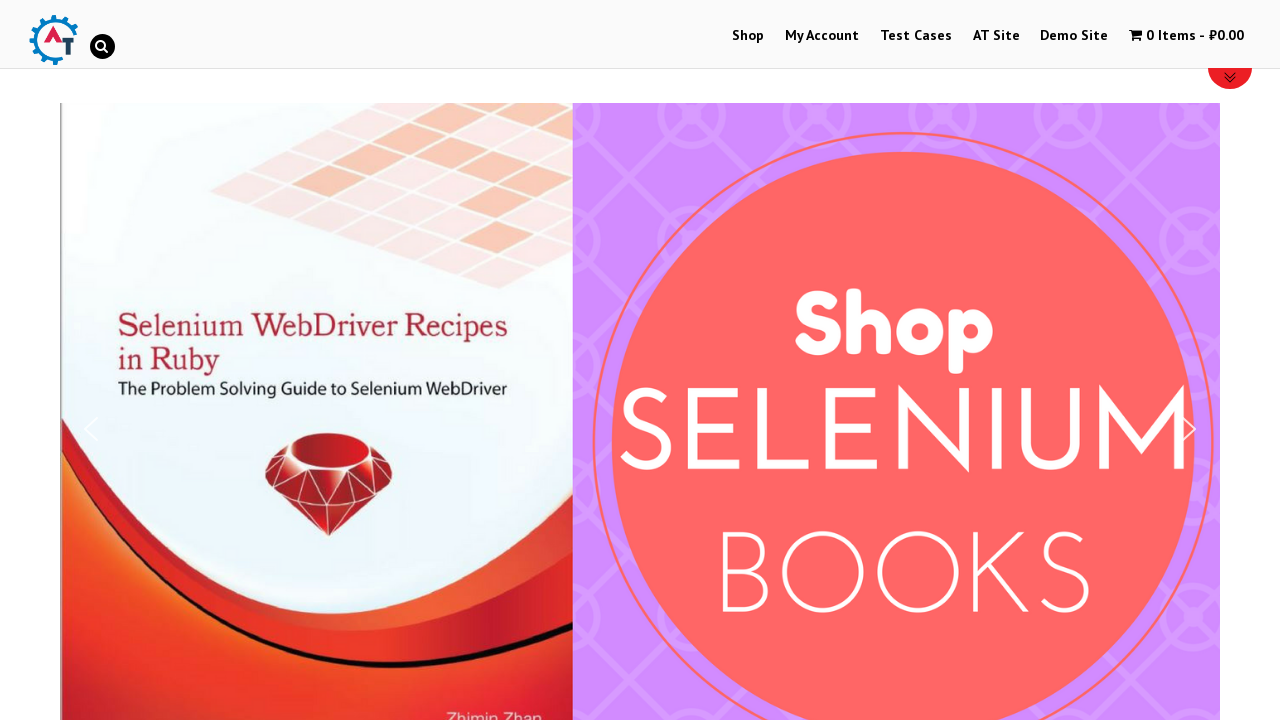

Clicked on Shop menu item at (748, 36) on text=Shop
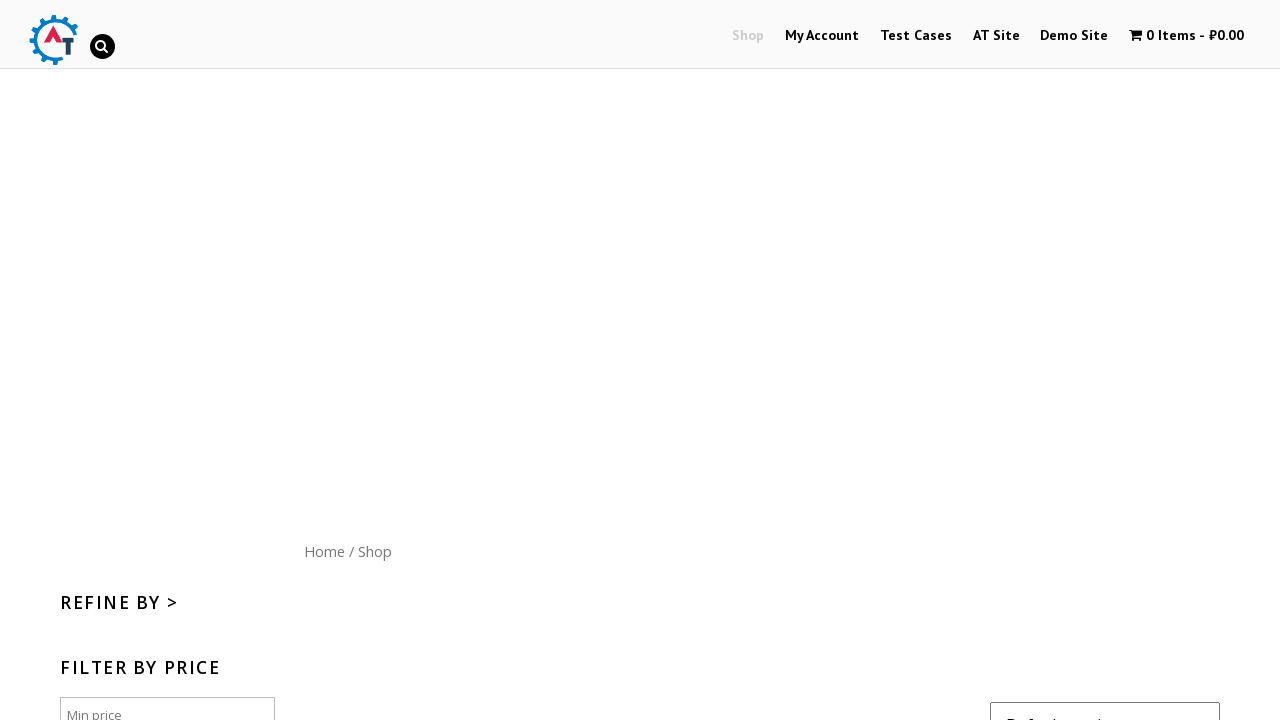

Clicked on Home menu item at (324, 149) on text=Home
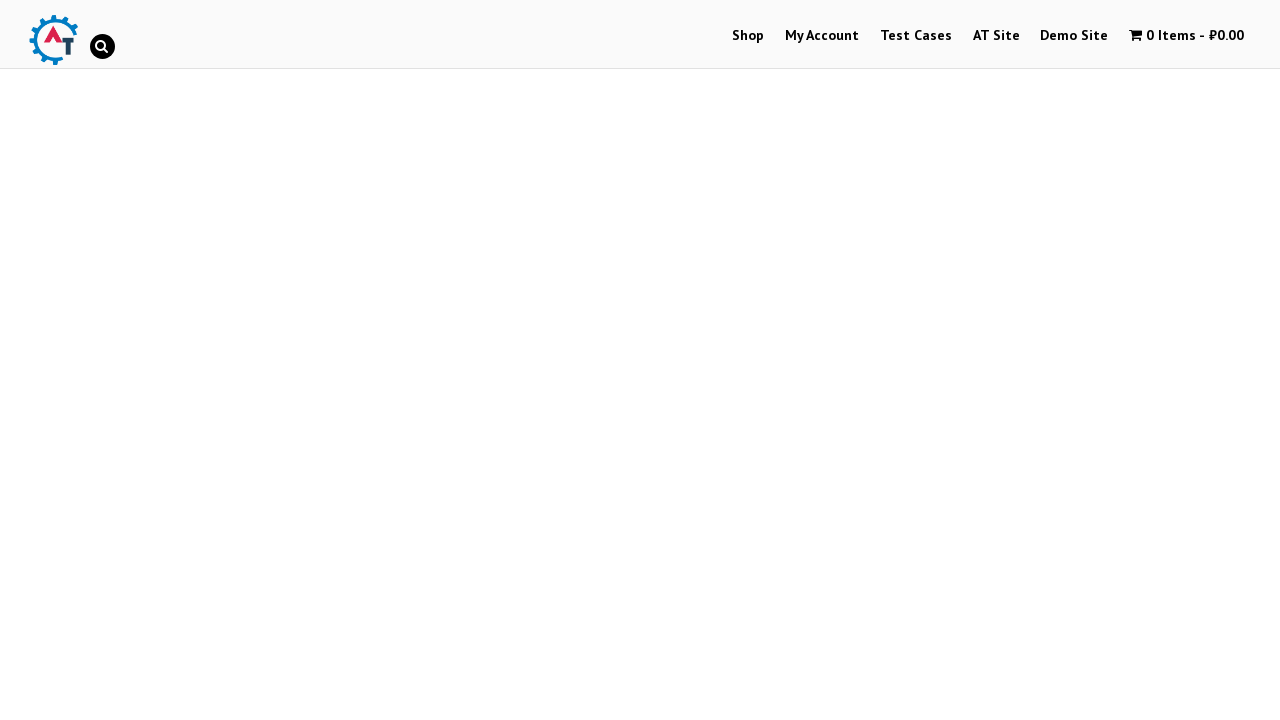

Waited for slider images to load
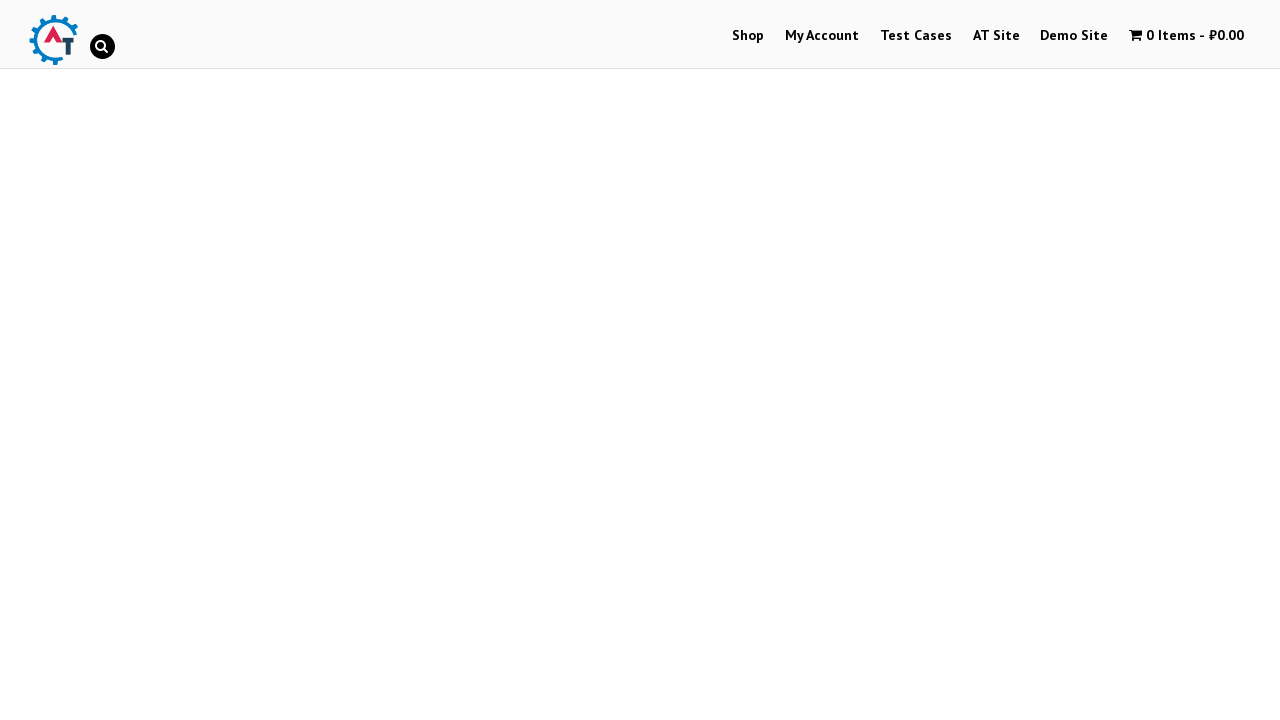

Located all slider images on the page
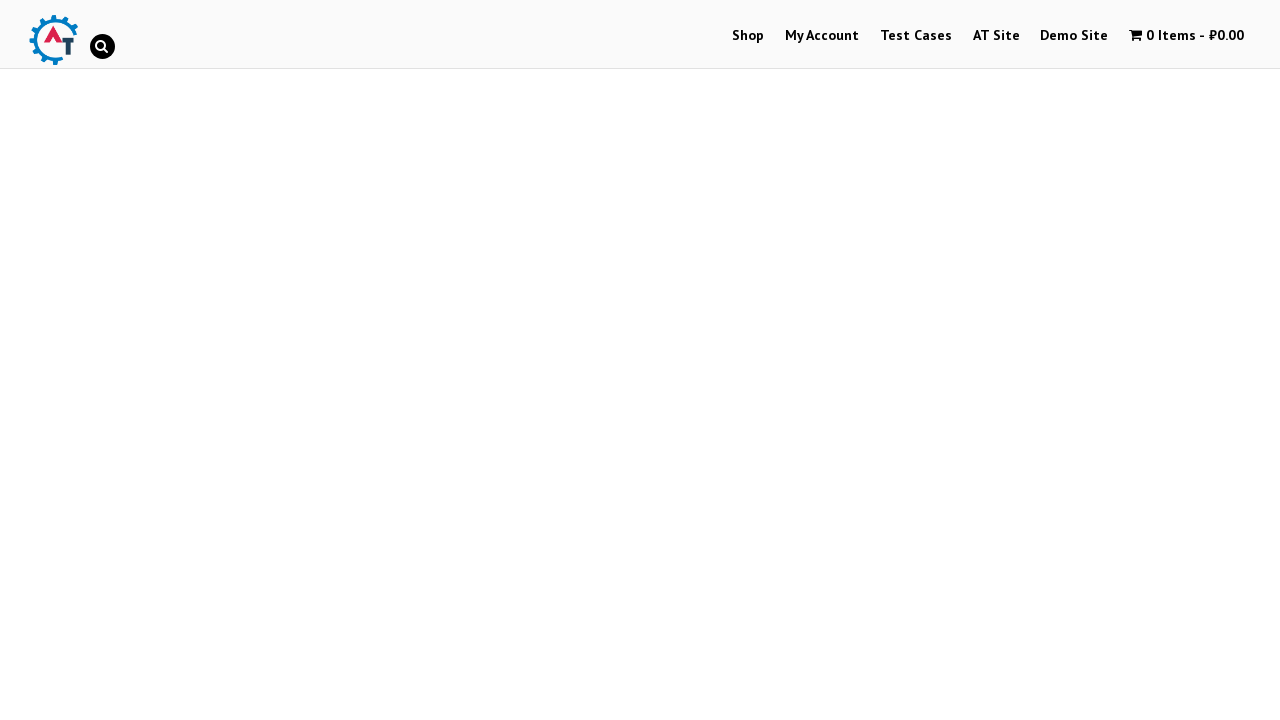

Verified that exactly 3 image sliders are present on the home page
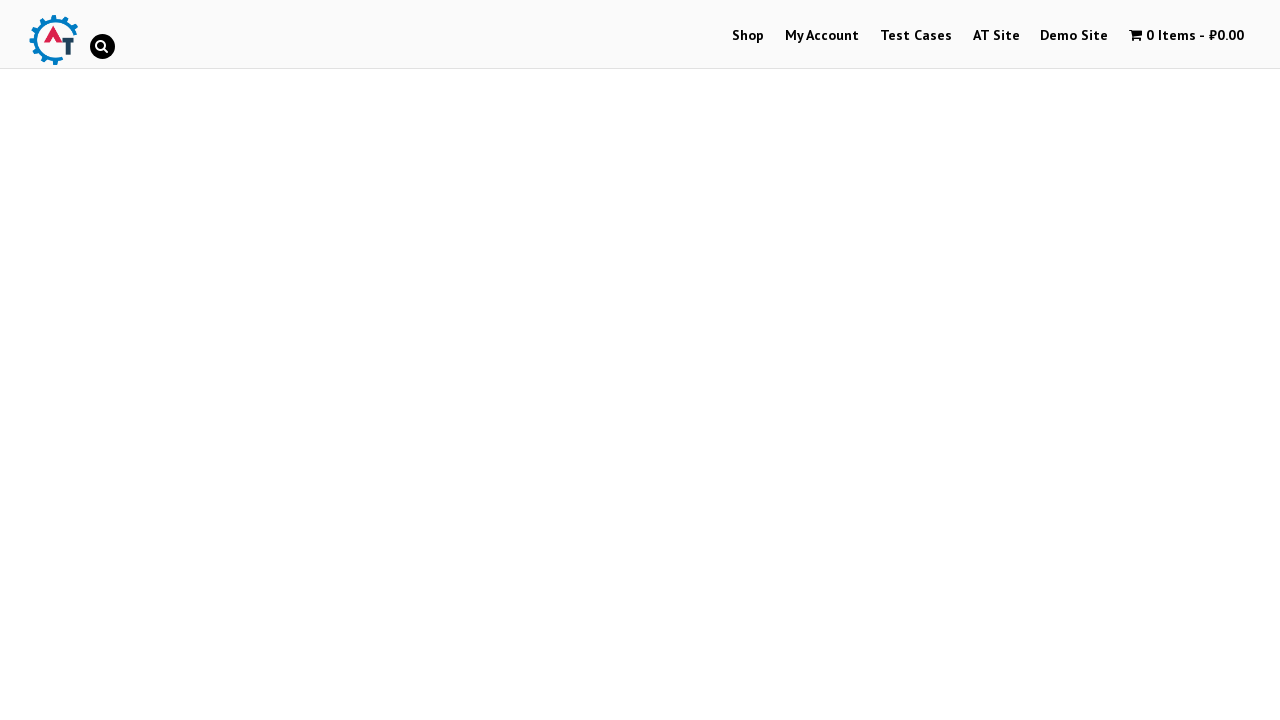

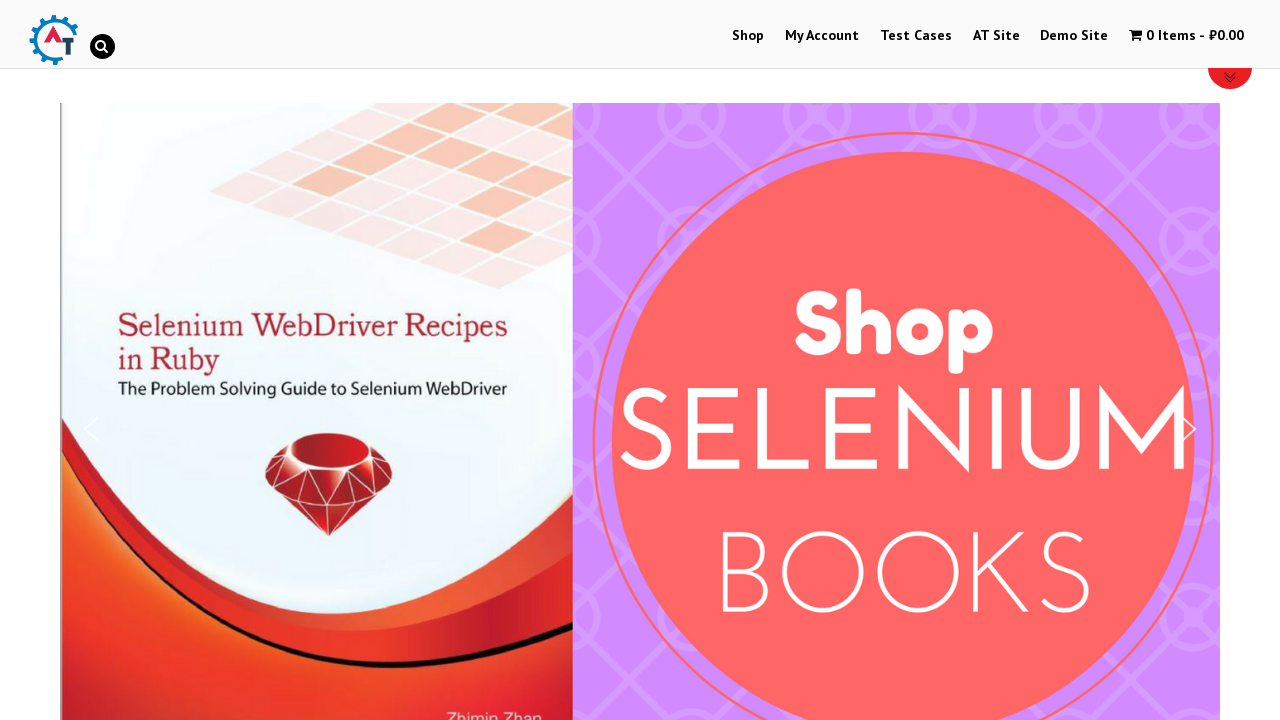